Fills out a form on the CSS selector homework page with various input fields including user ID, username, lecture info, feedback, client ID, email, and course topic

Starting URL: https://syntaxprojects.com/cssSelector-homework.php

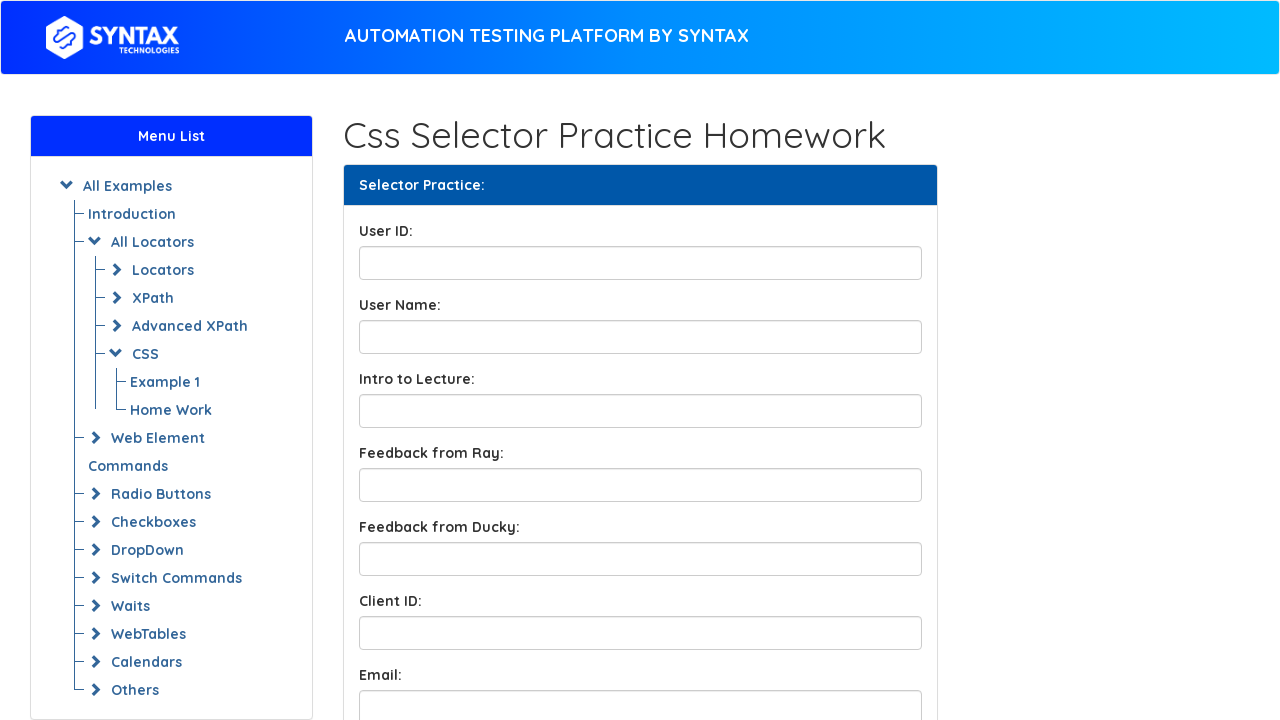

Filled User ID field with 'ID456' on input#UserID
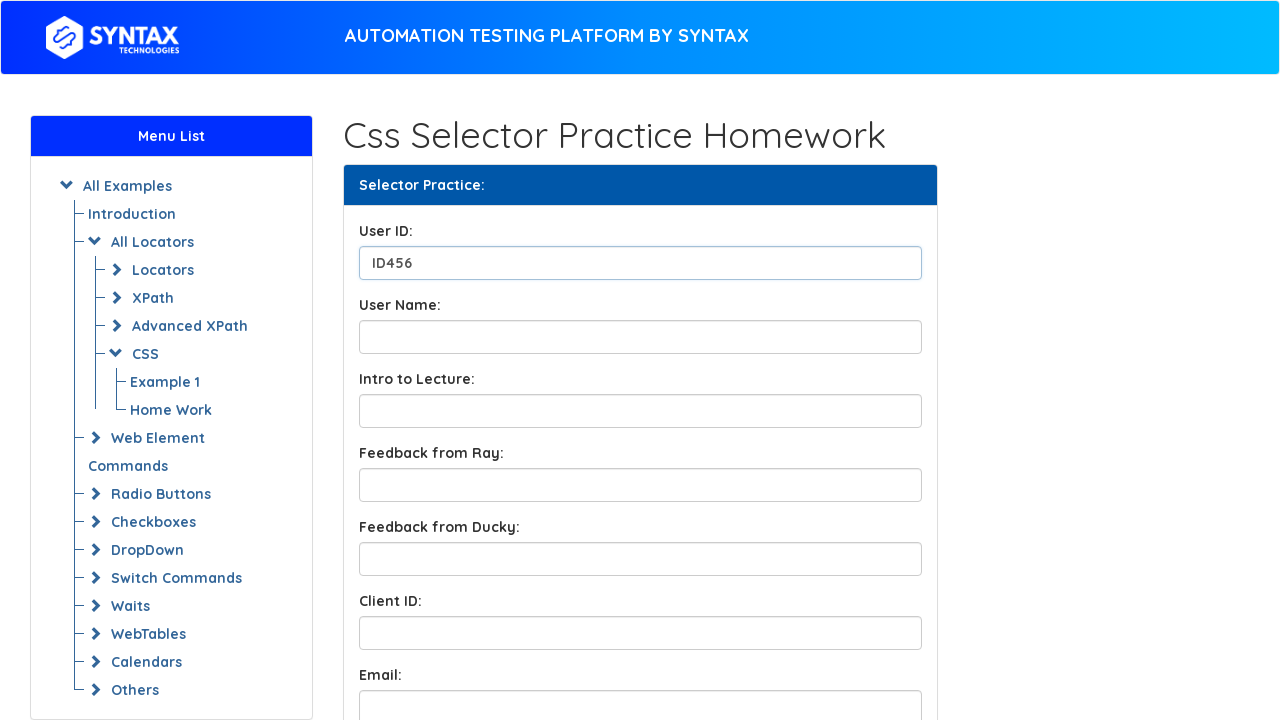

Filled Username field with 'Michael' on input#UserName
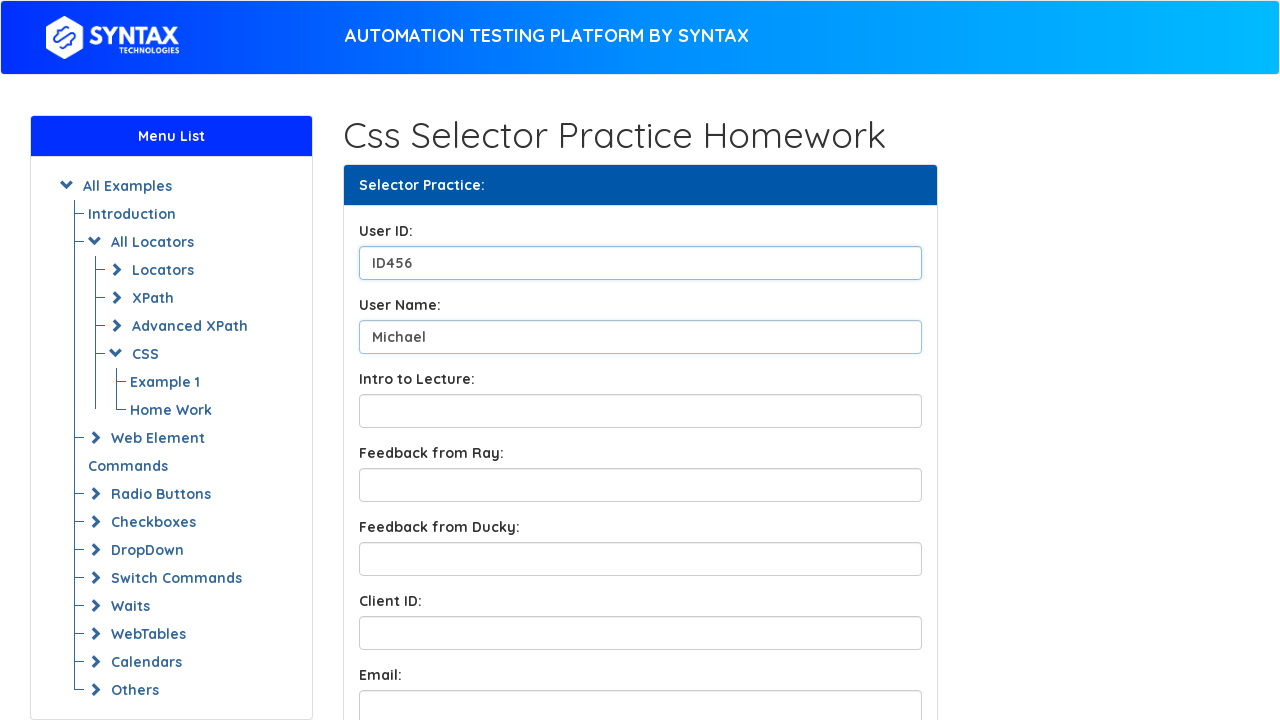

Filled lecture field with 'Lecture number15' on input[data-starts*='introCSSAdv']
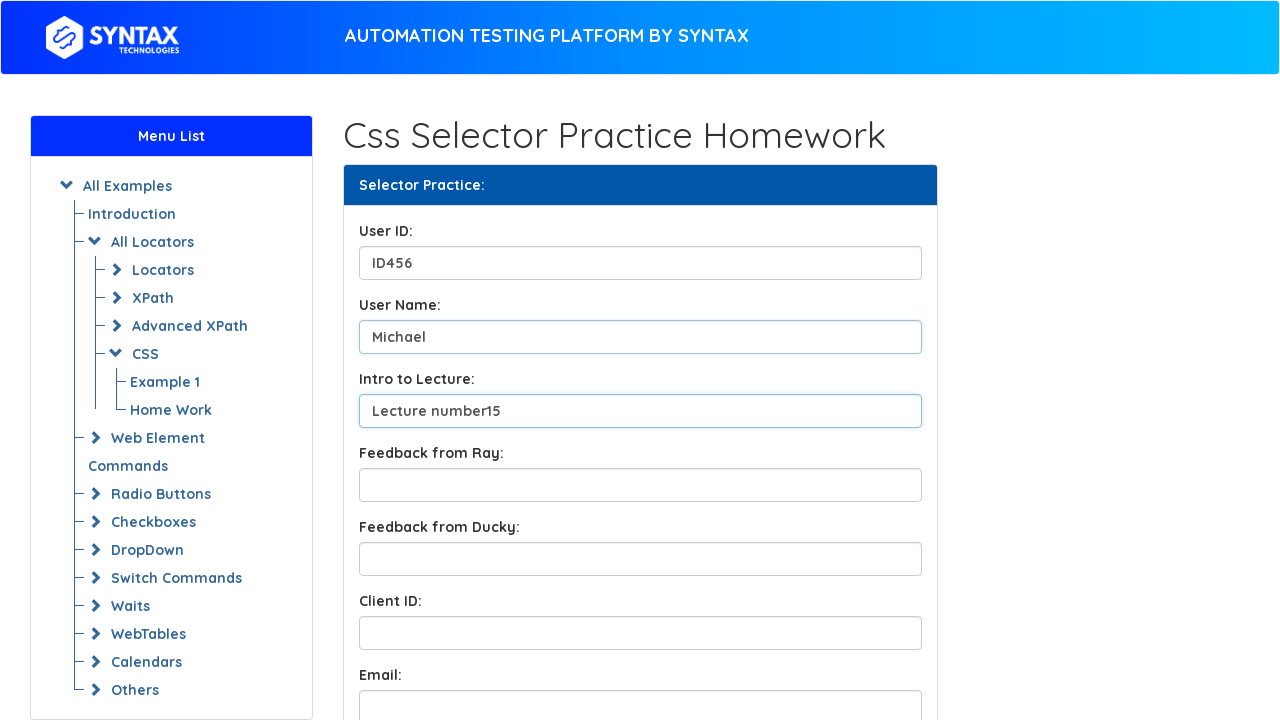

Filled first feedback box with 'Excellent presentation' on input[class^='form-control feedbackBox1']
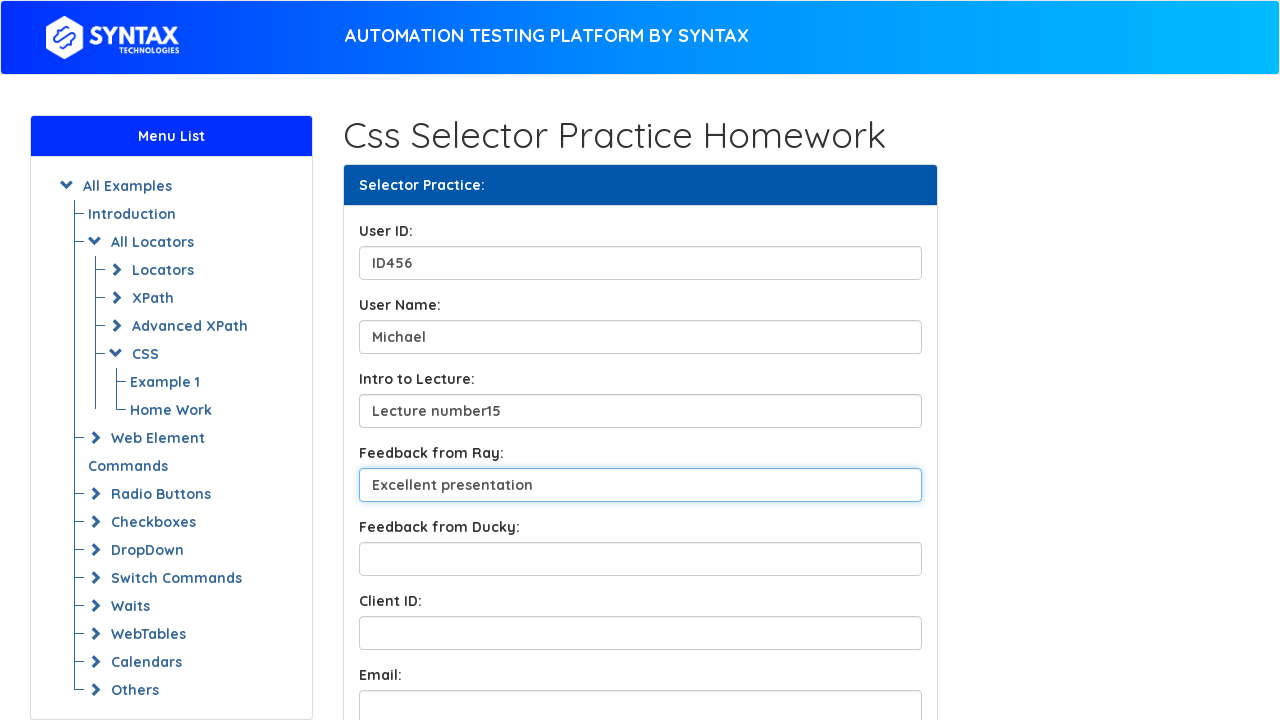

Filled second feedback box with 'Very informative session' on input[id$='fromDucky']
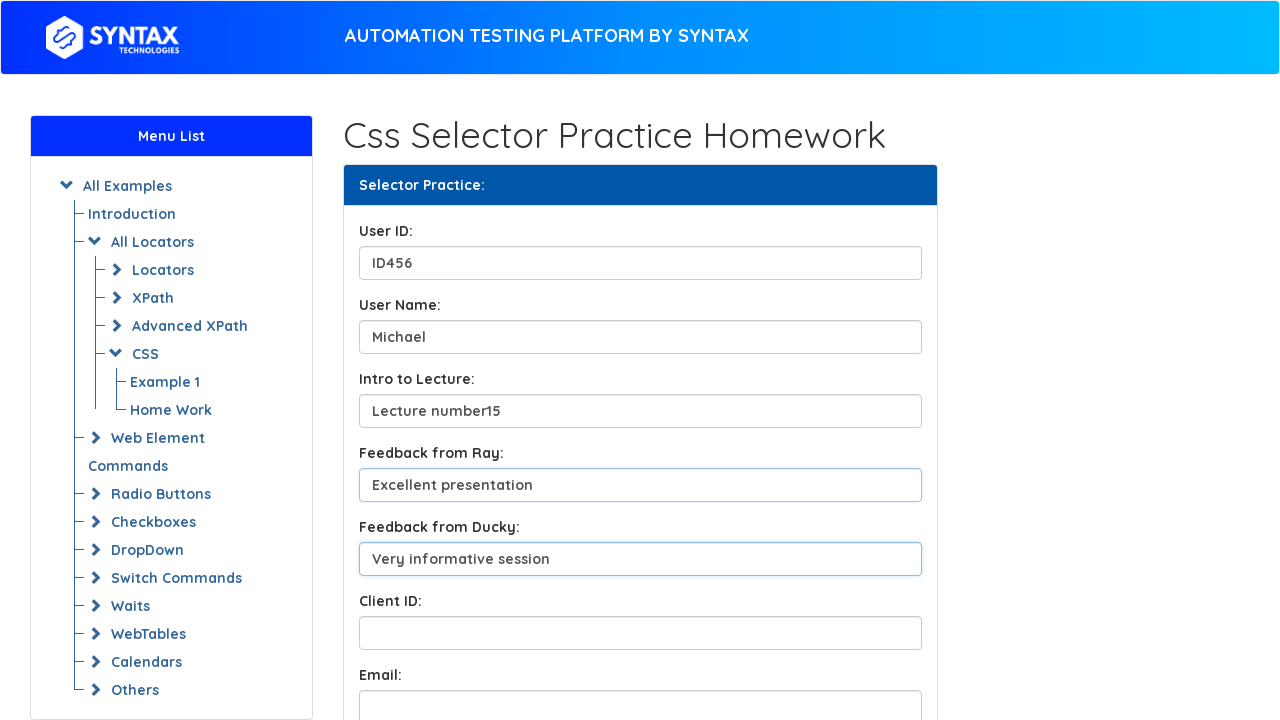

Filled Client ID field with 'client789' on input[data-ends$='clientID']
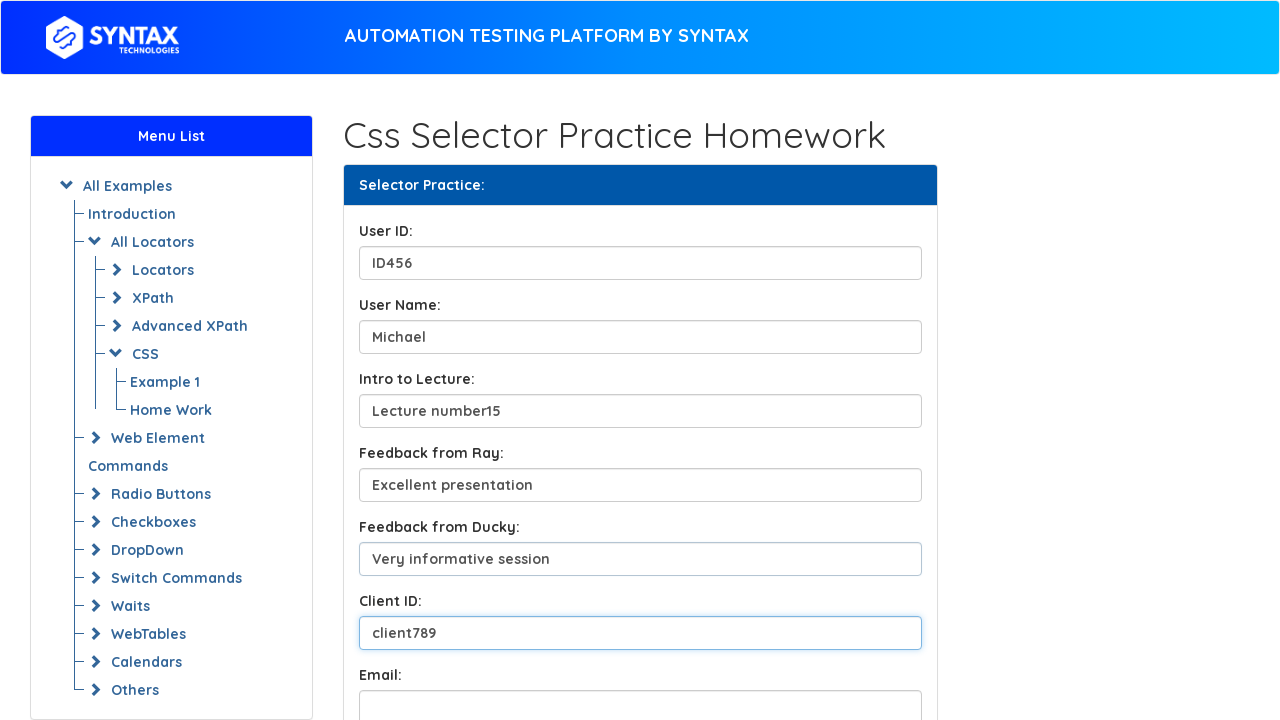

Filled email field with 'user456@example.com' on input[name*='email']
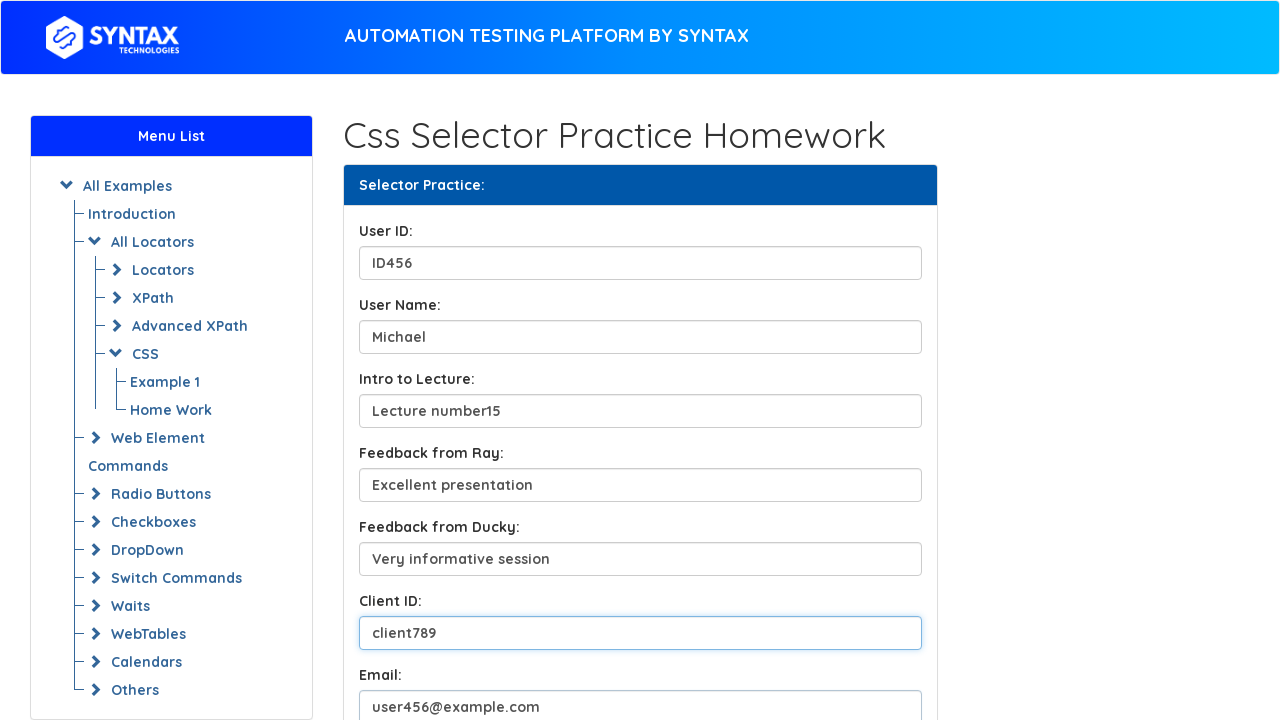

Filled course topic field with 'Advanced CSS techniques' on input[data-content^='CSS']
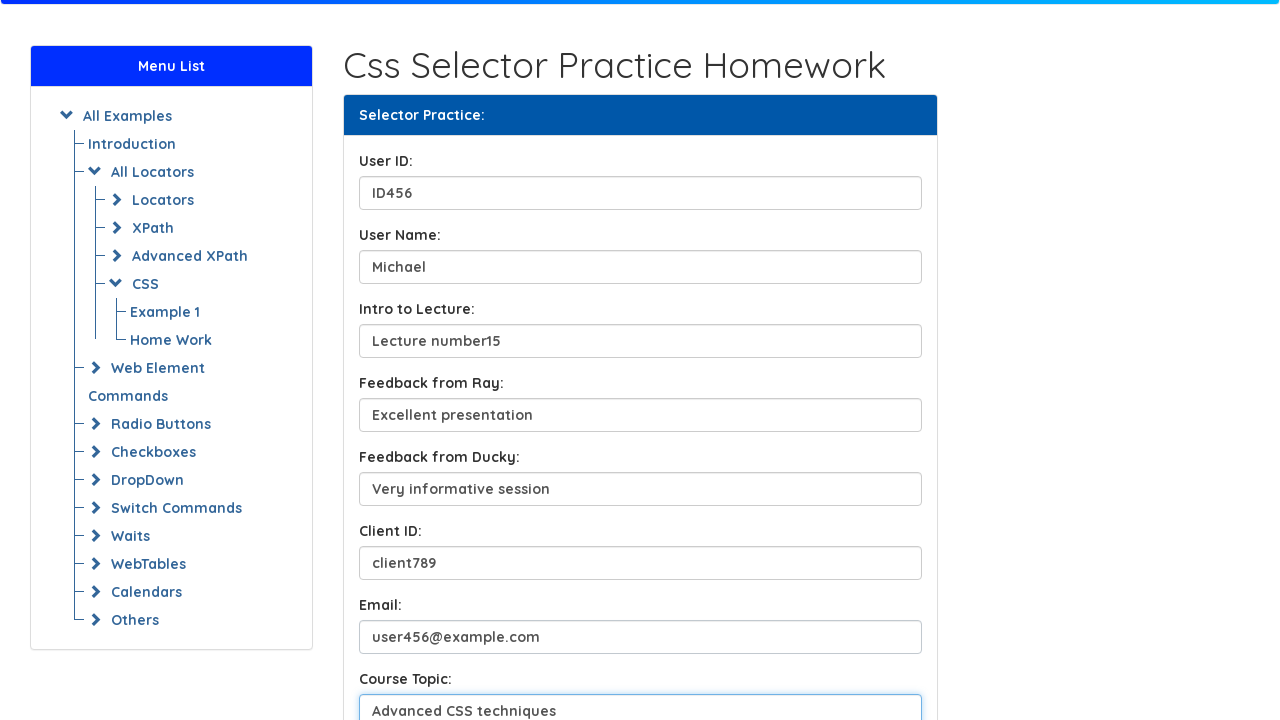

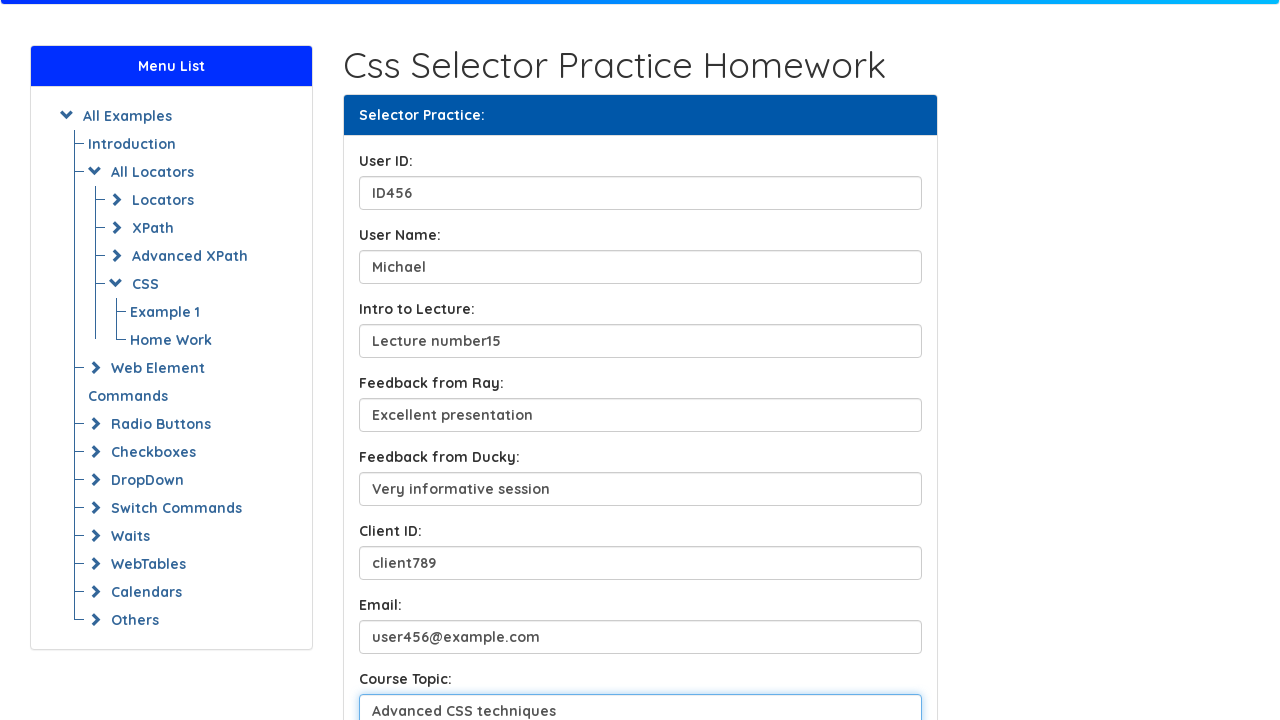